Navigates to the Form Authentication page, triggers an error by submitting empty credentials, then closes the error message and verifies it disappears

Starting URL: https://the-internet.herokuapp.com

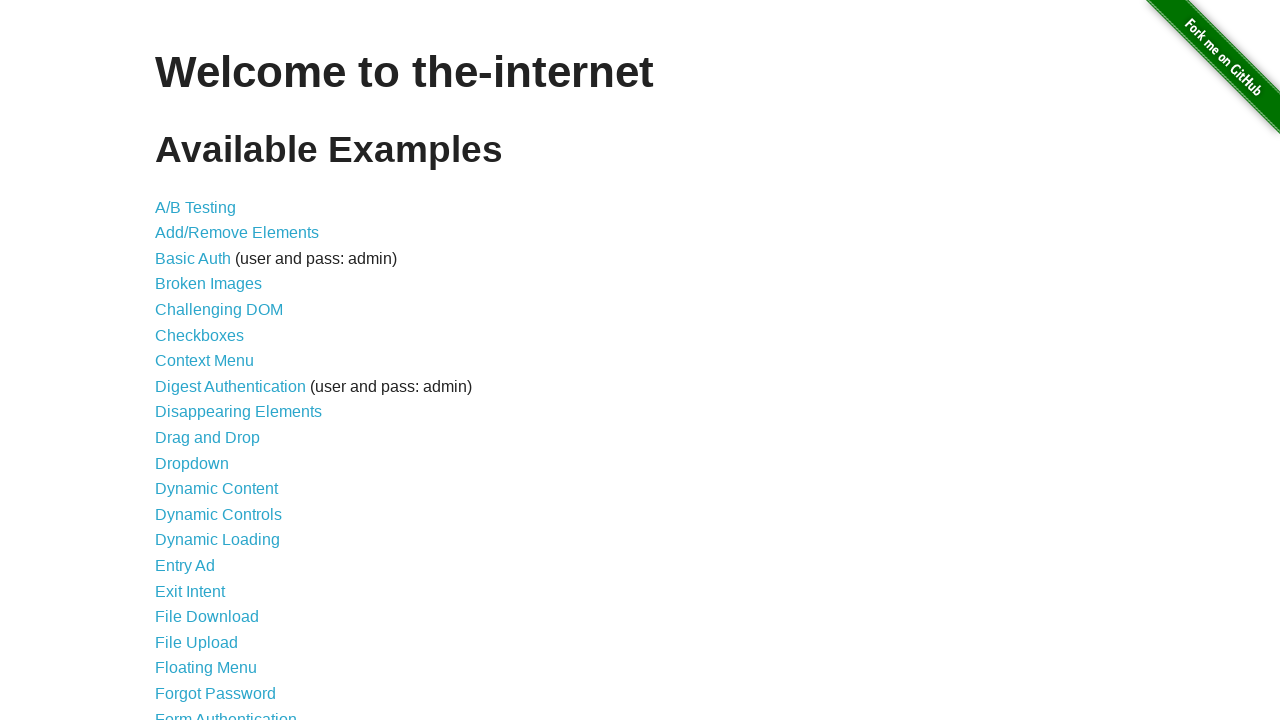

Clicked on Form Authentication link at (226, 712) on xpath=//a[normalize-space()='Form Authentication']
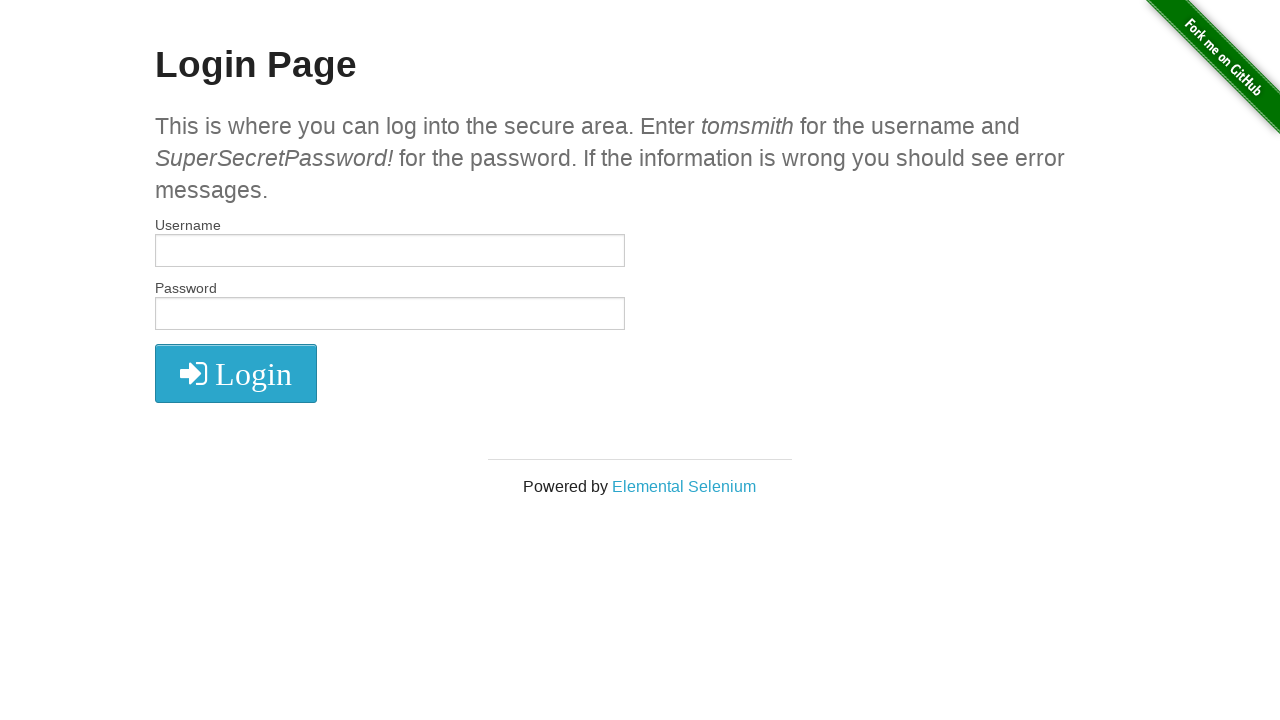

Clicked submit button with empty credentials to trigger error at (236, 373) on xpath=//button[@type='submit']
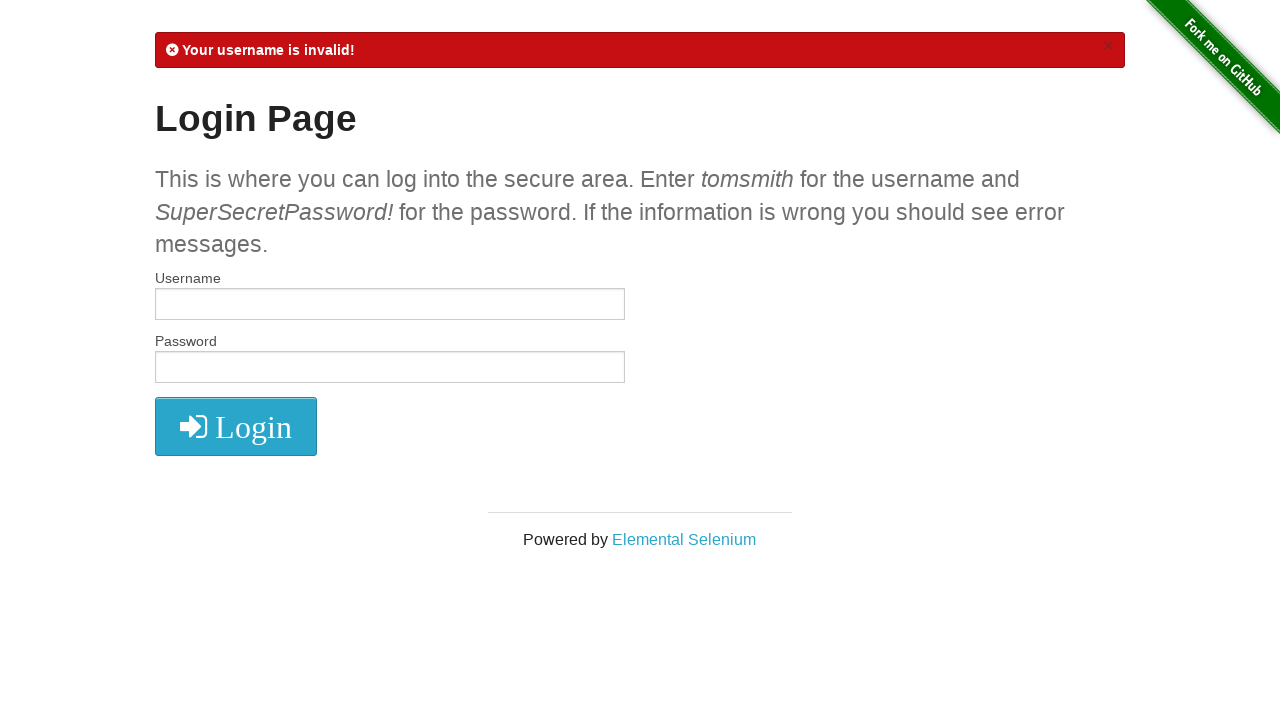

Error message appeared with invalid credentials notification
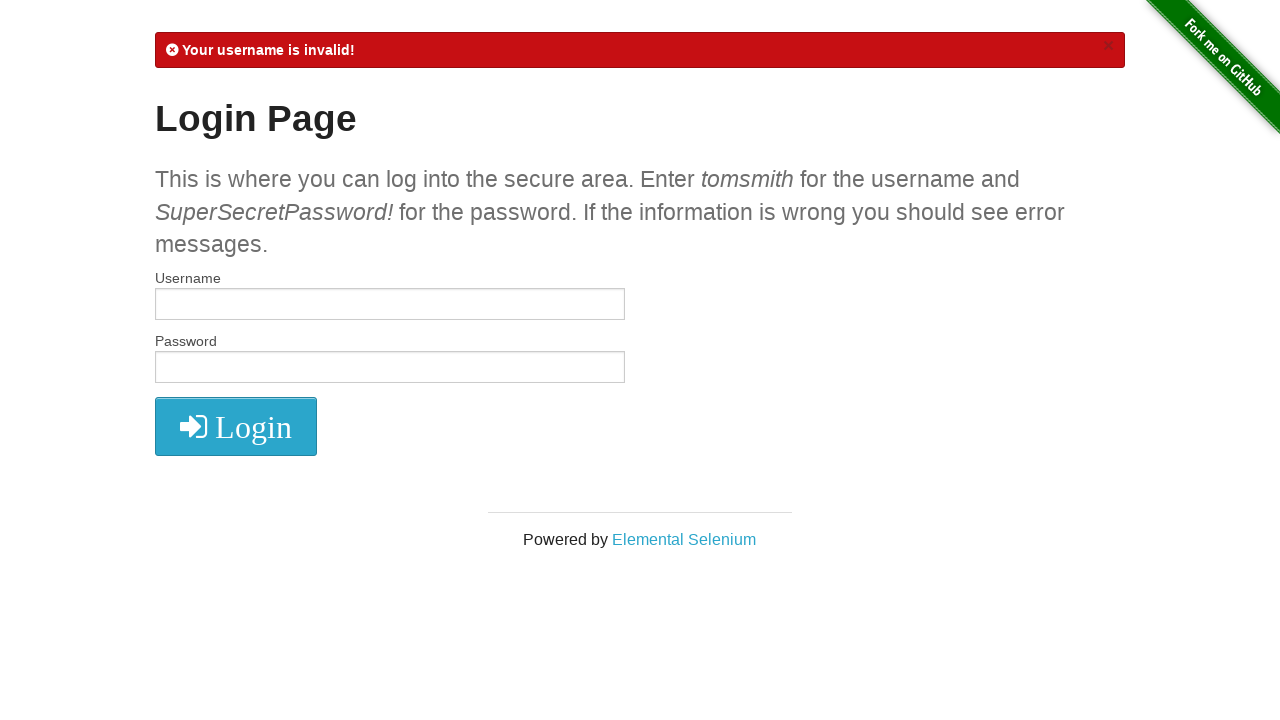

Clicked close button to dismiss error message at (1108, 46) on .close
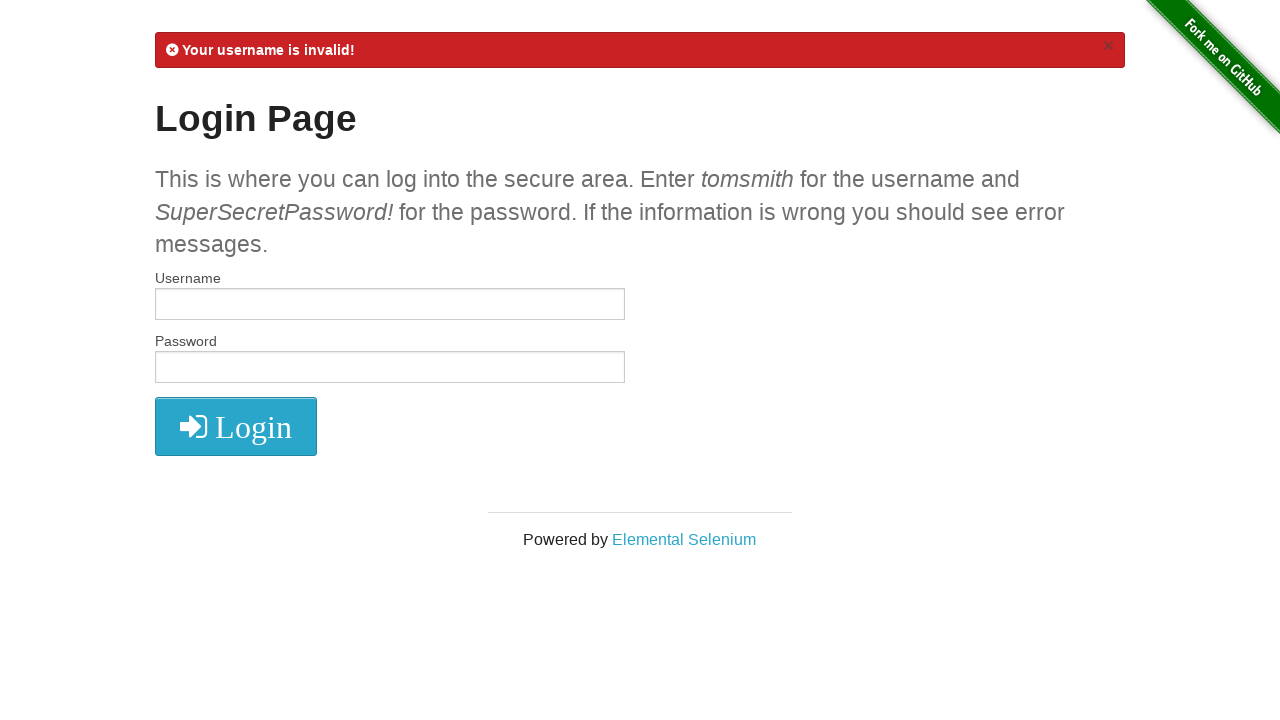

Waited for error message to fully disappear
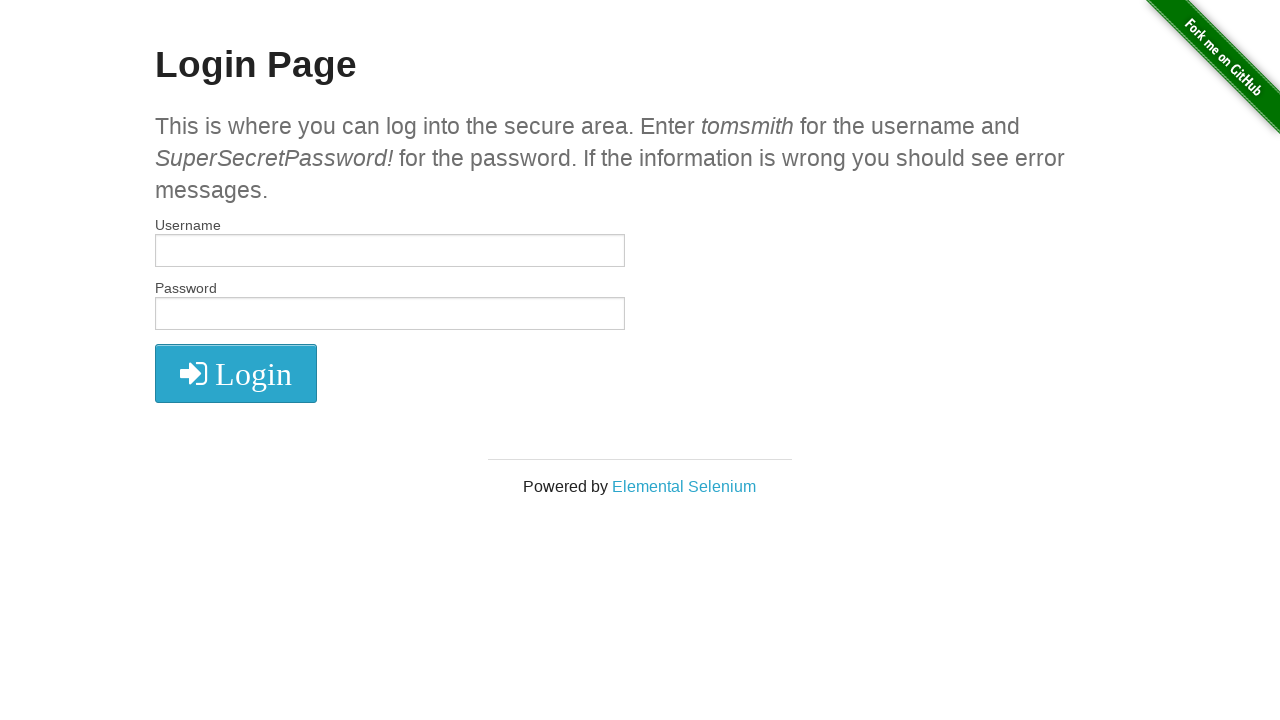

Located flash element to verify it is no longer visible
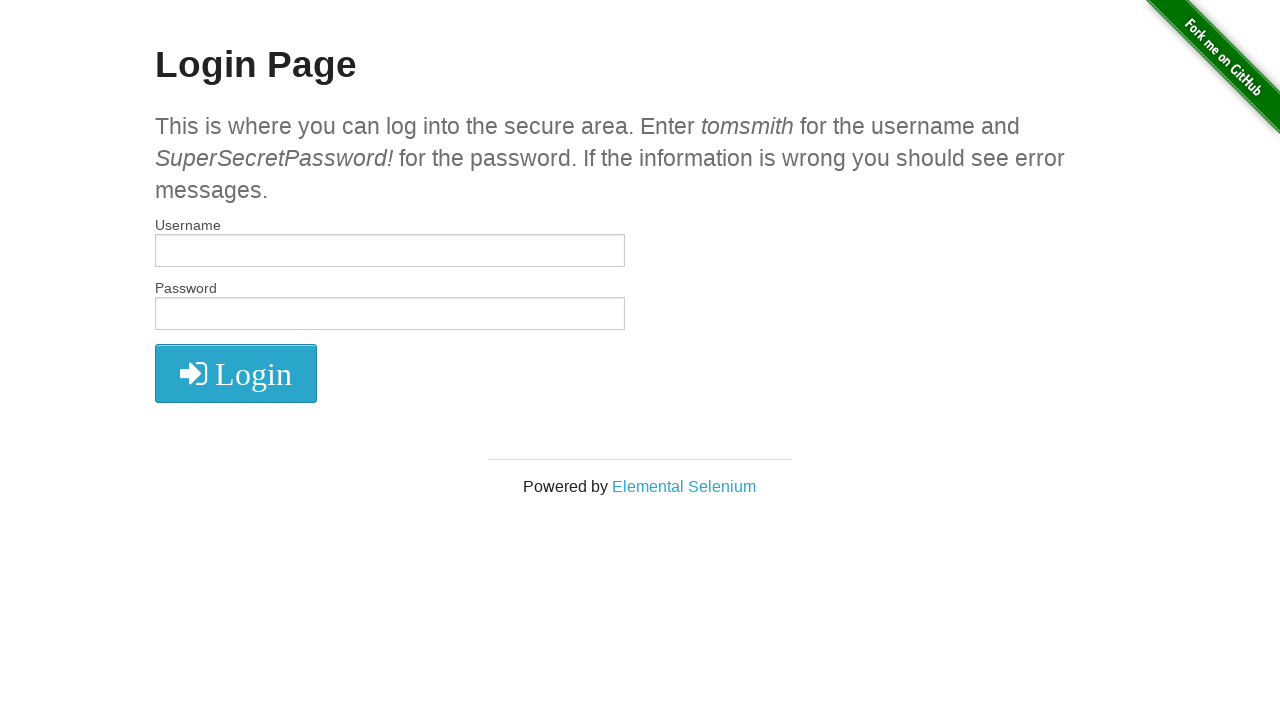

Verified that error message has been successfully closed and is not visible
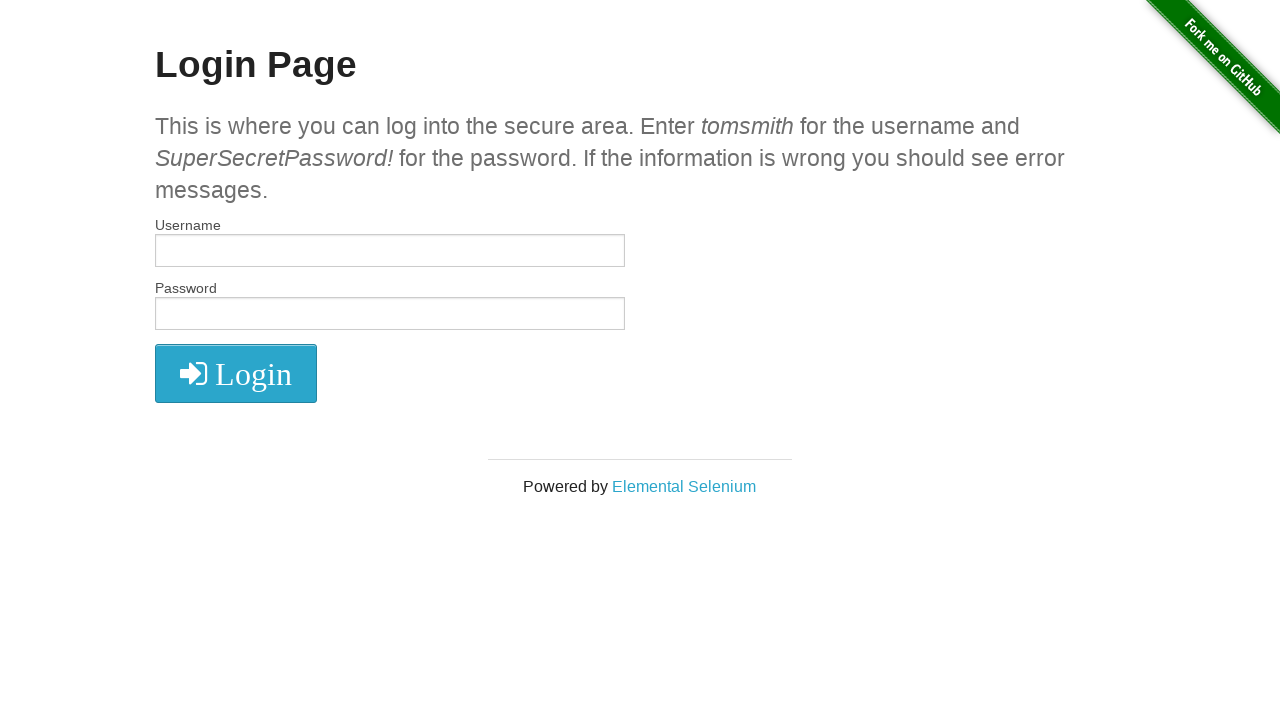

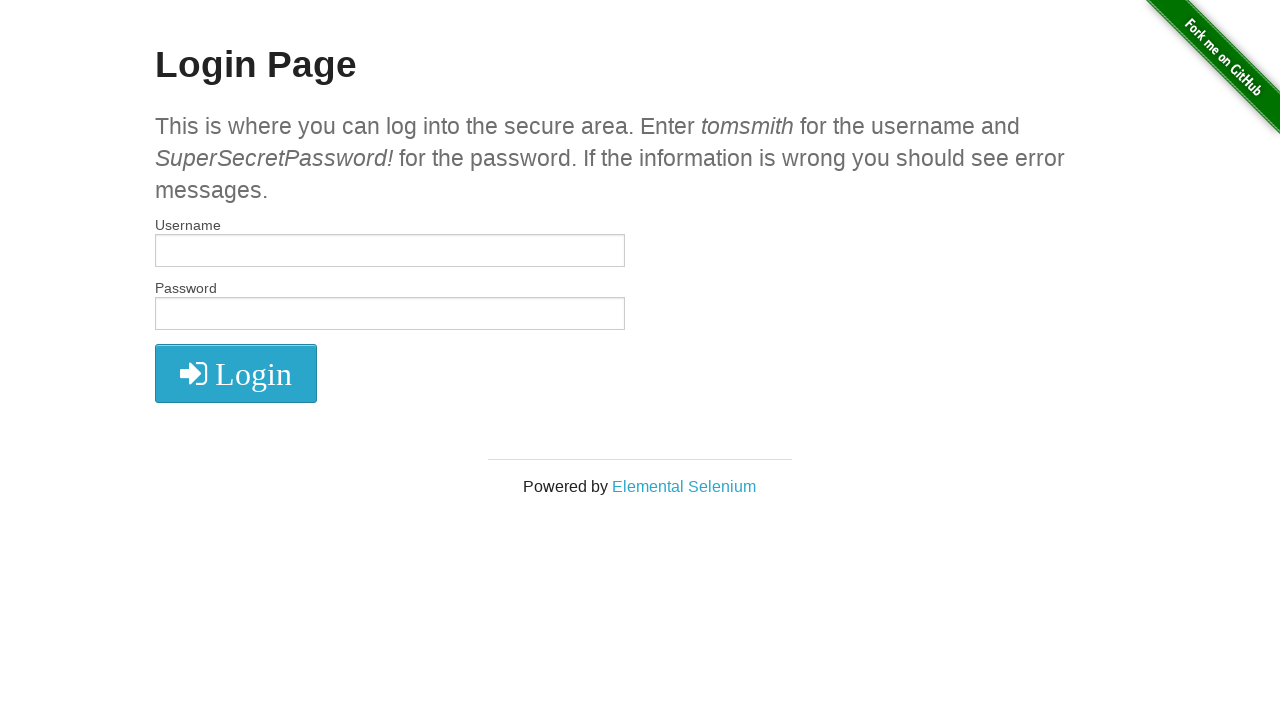